Tests progress bar functionality by starting, stopping at 50%, resuming to completion, and resetting the progress bar

Starting URL: https://demoqa.com/progress-bar

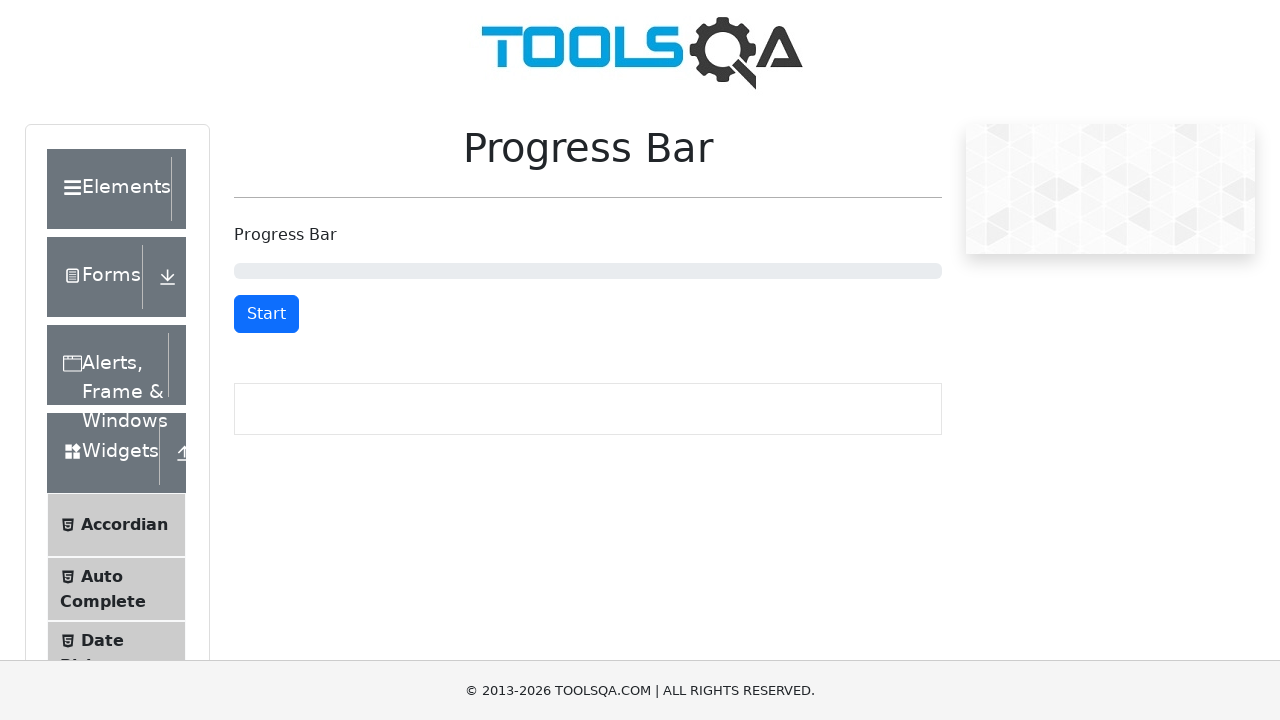

Clicked start button to begin progress bar at (266, 314) on #startStopButton
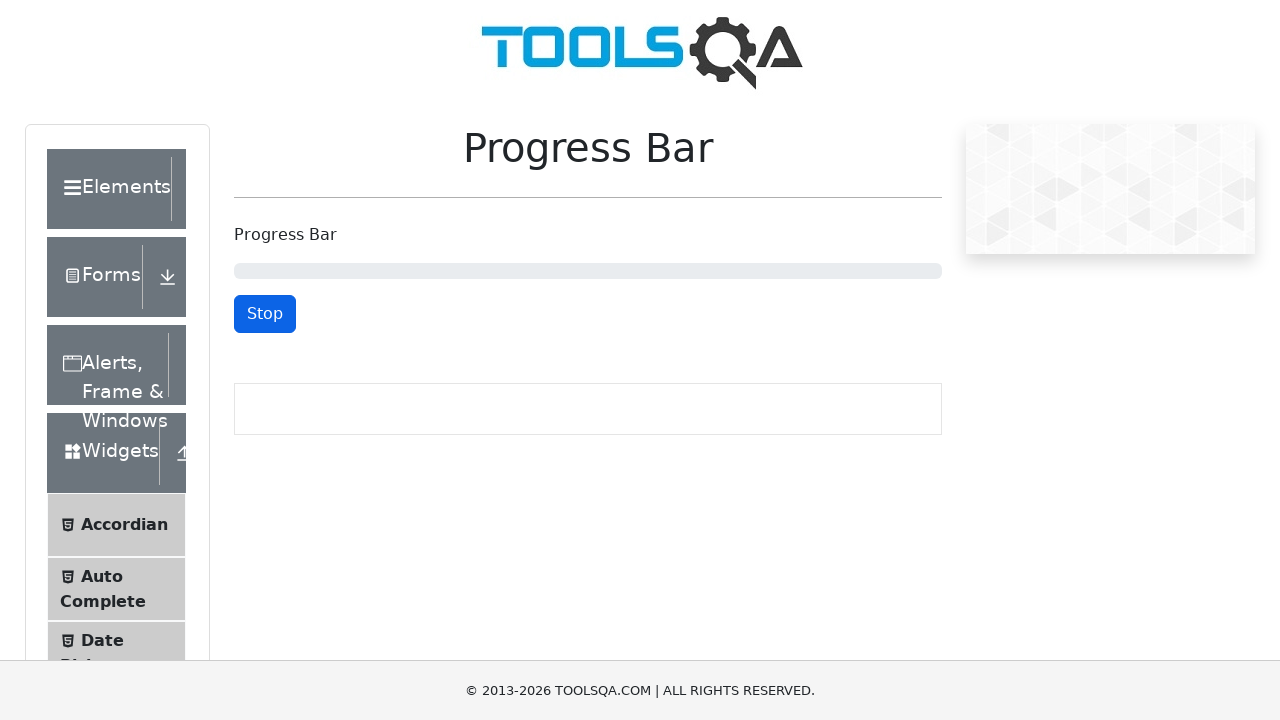

Progress bar reached 50%
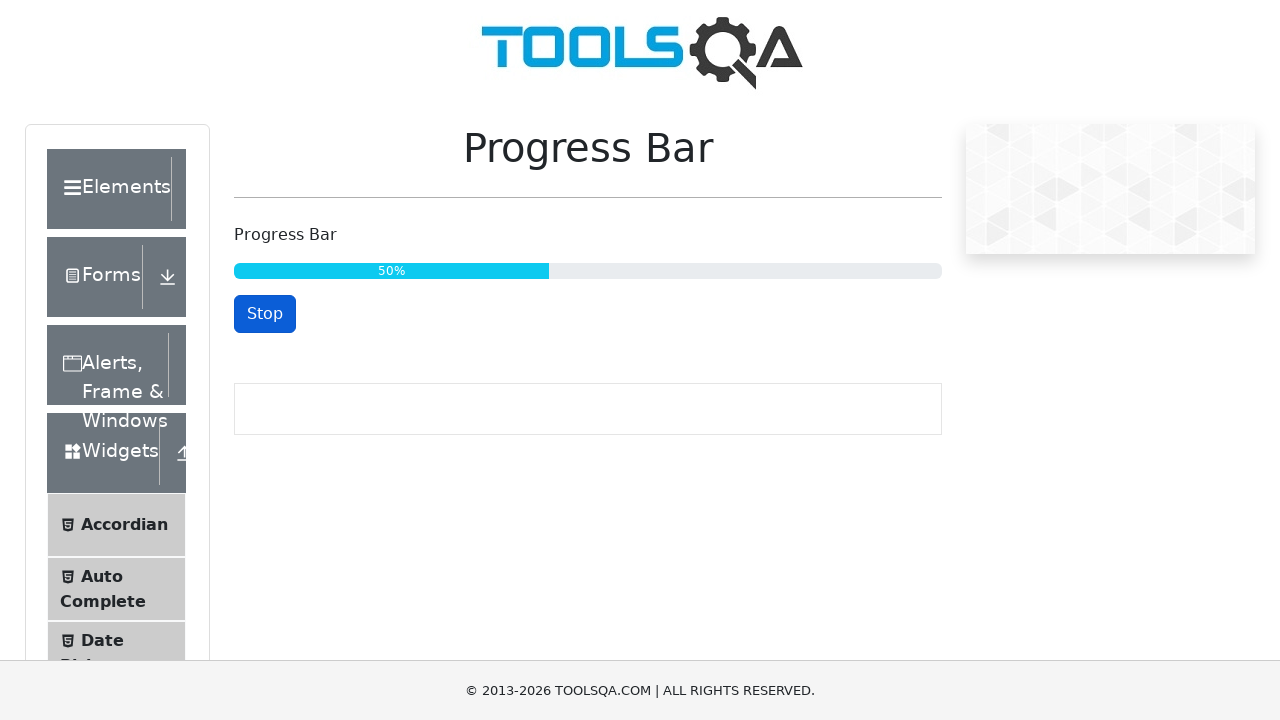

Clicked stop button to pause progress at 50% at (265, 314) on #startStopButton
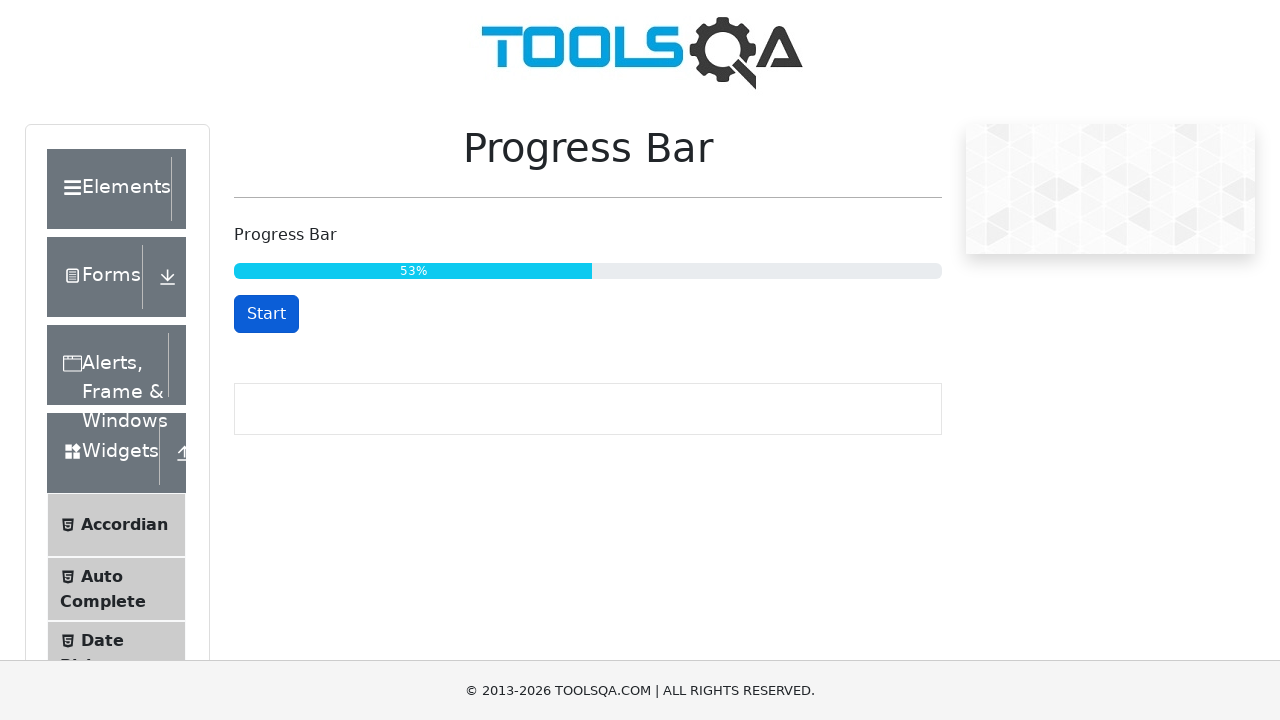

Clicked start button to resume progress at (266, 314) on #startStopButton
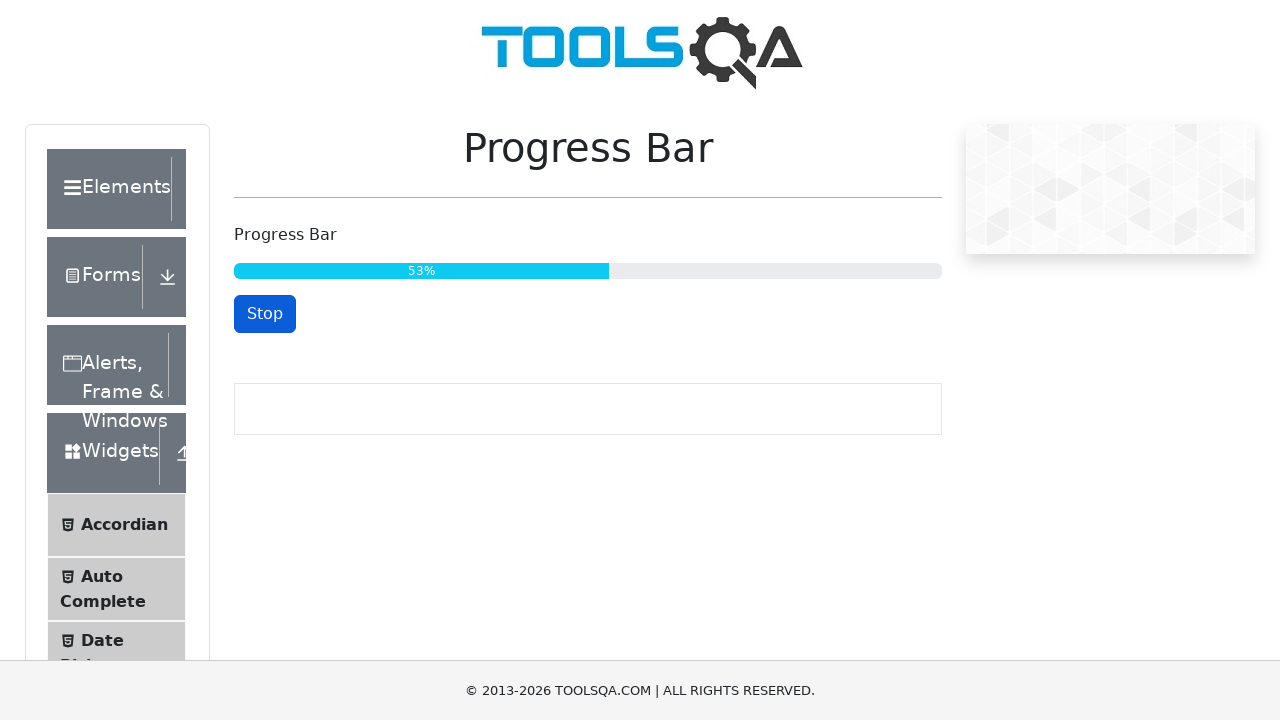

Progress bar completed and reset button is now visible
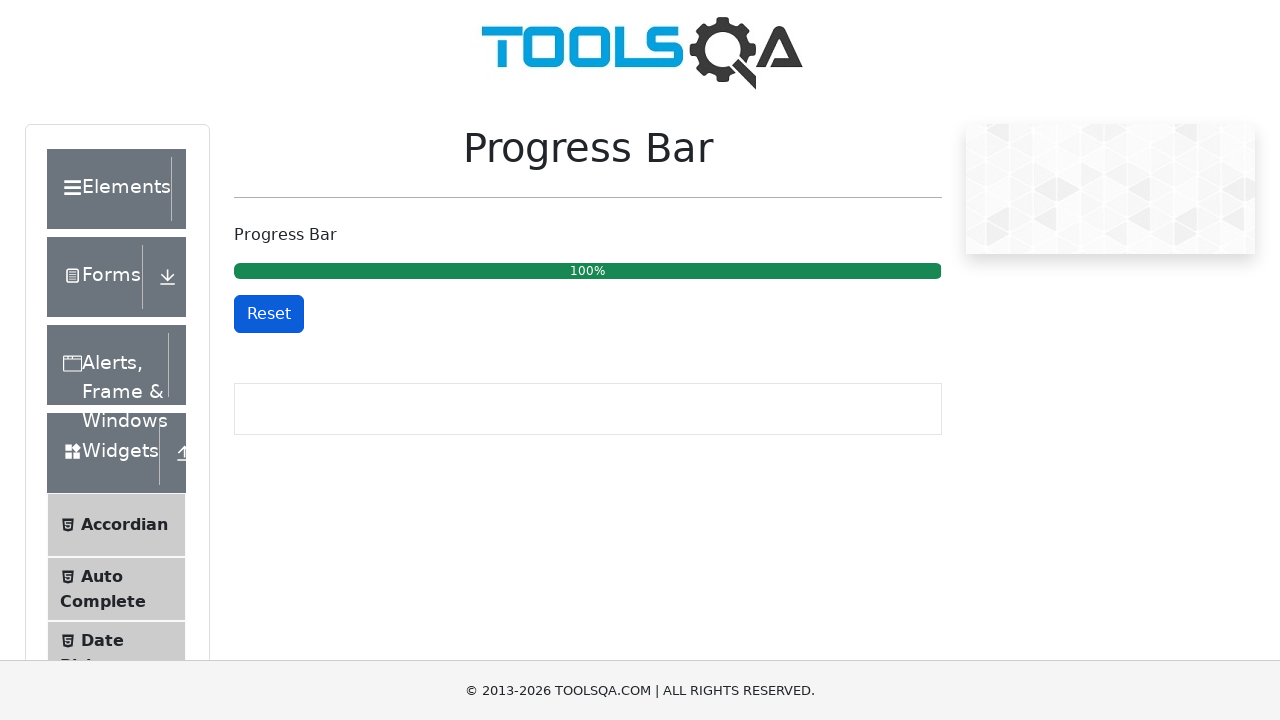

Clicked reset button to reset progress bar at (269, 314) on button#resetButton
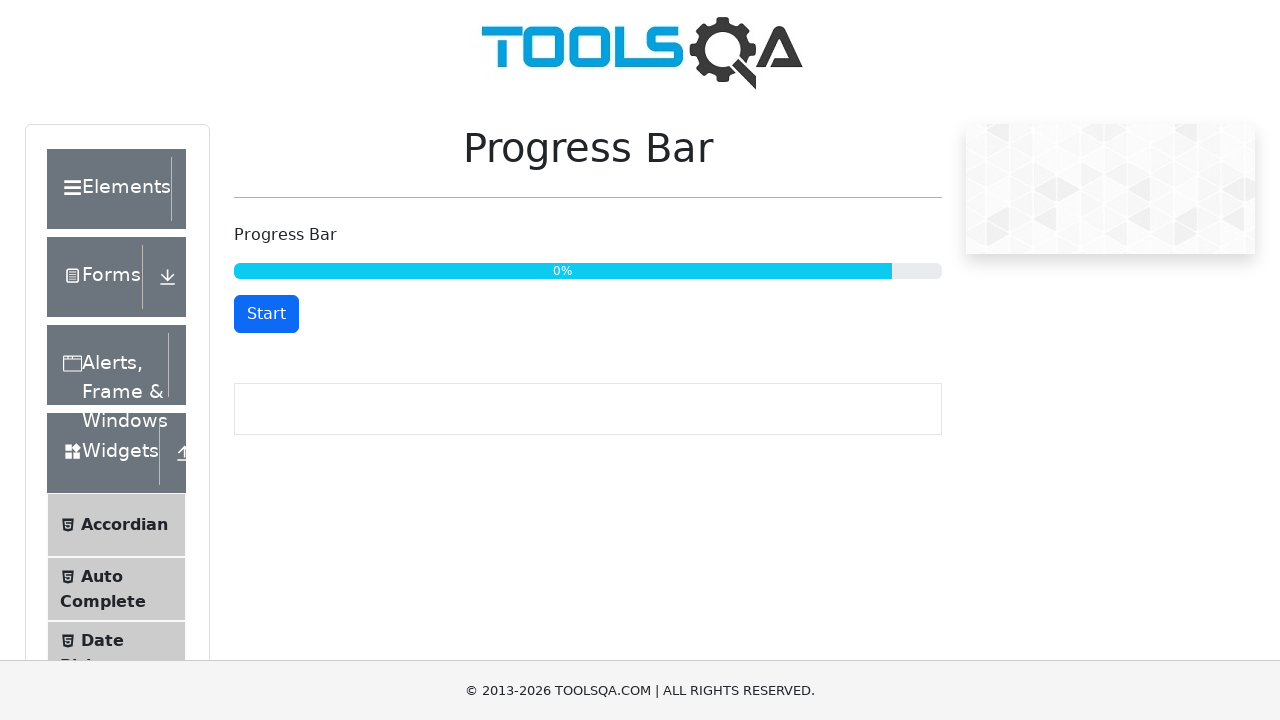

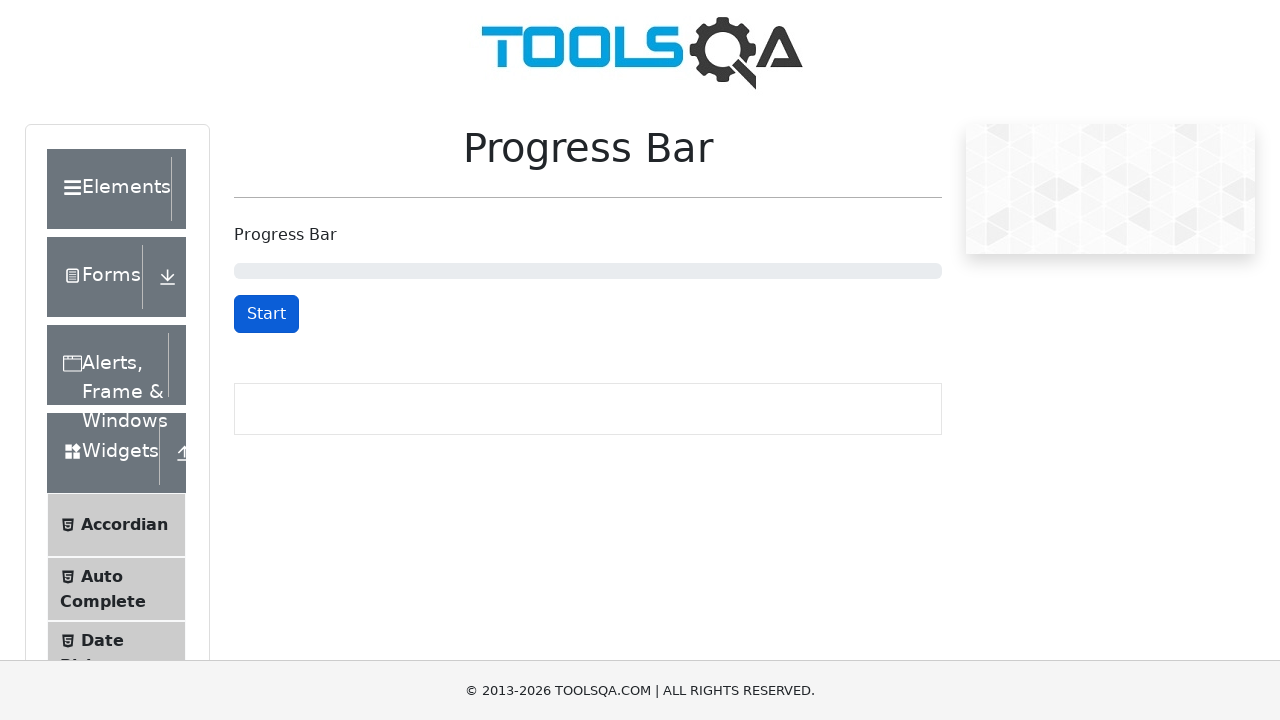